Performs a right-click context menu action on an image element on the Deluxe Menu demo page

Starting URL: https://deluxe-menu.com/popup-mode-sample.html

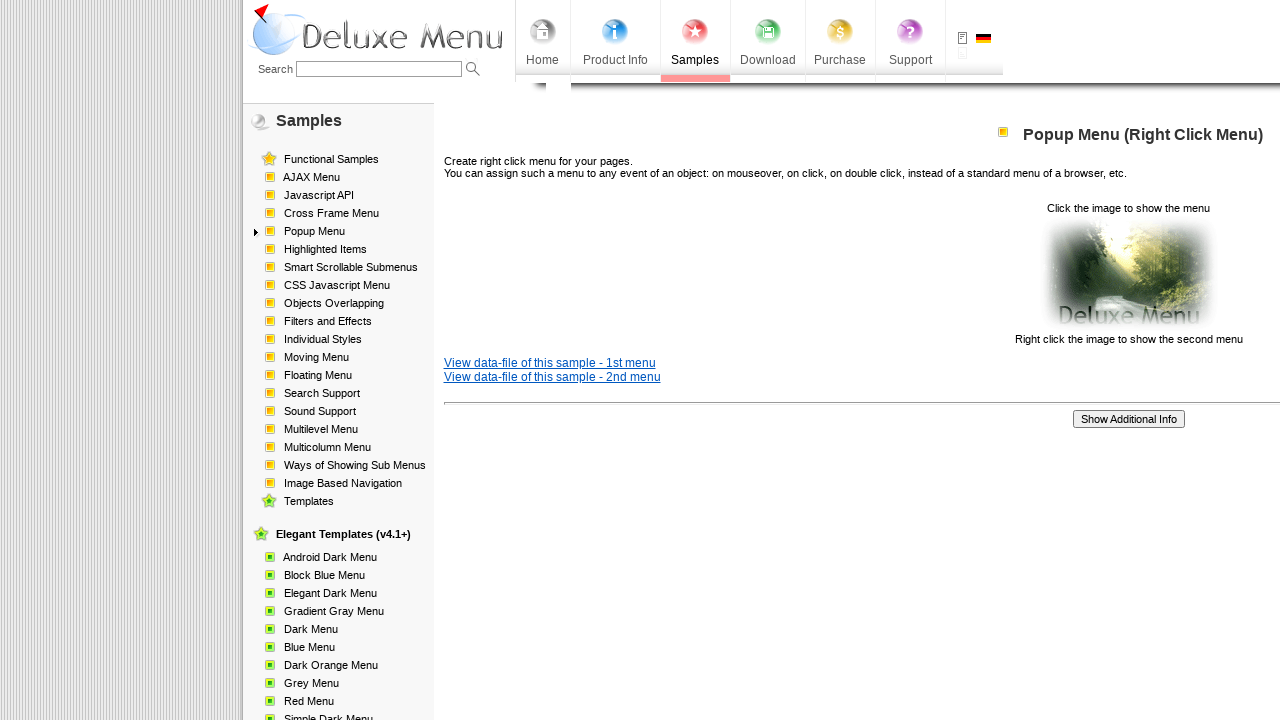

Reloaded the Deluxe Menu demo page
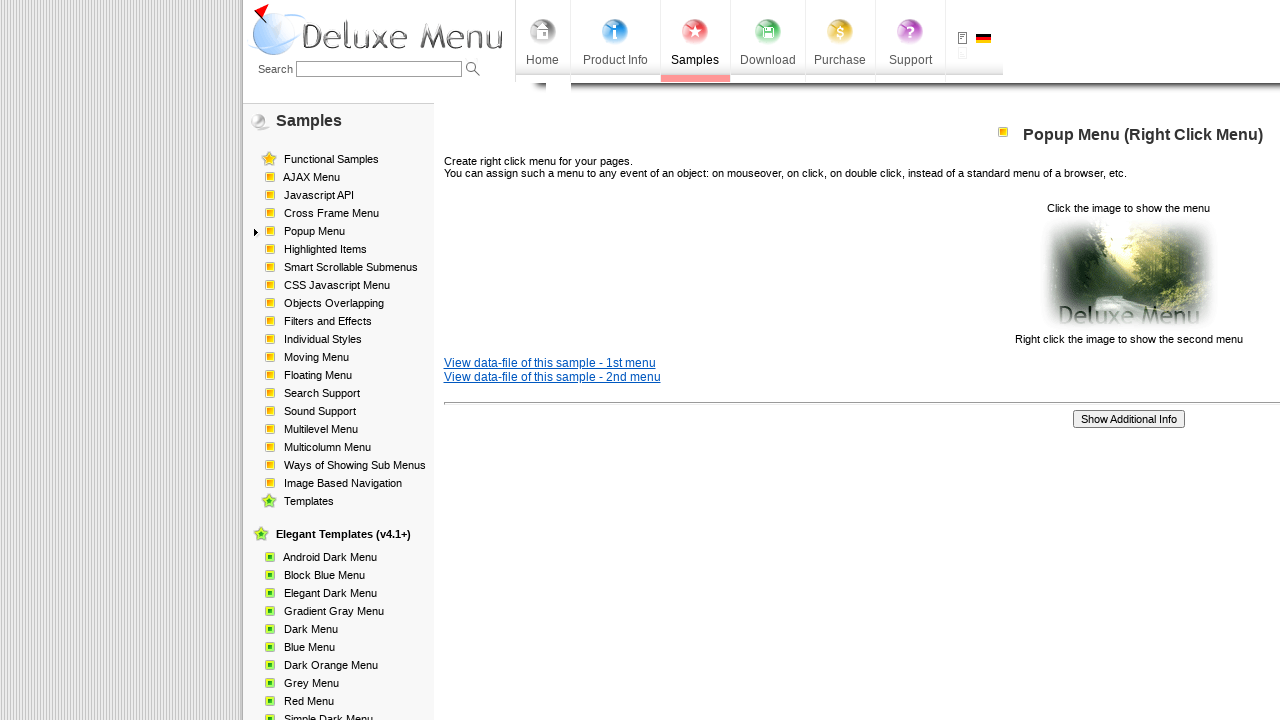

Image element with pointer cursor became visible
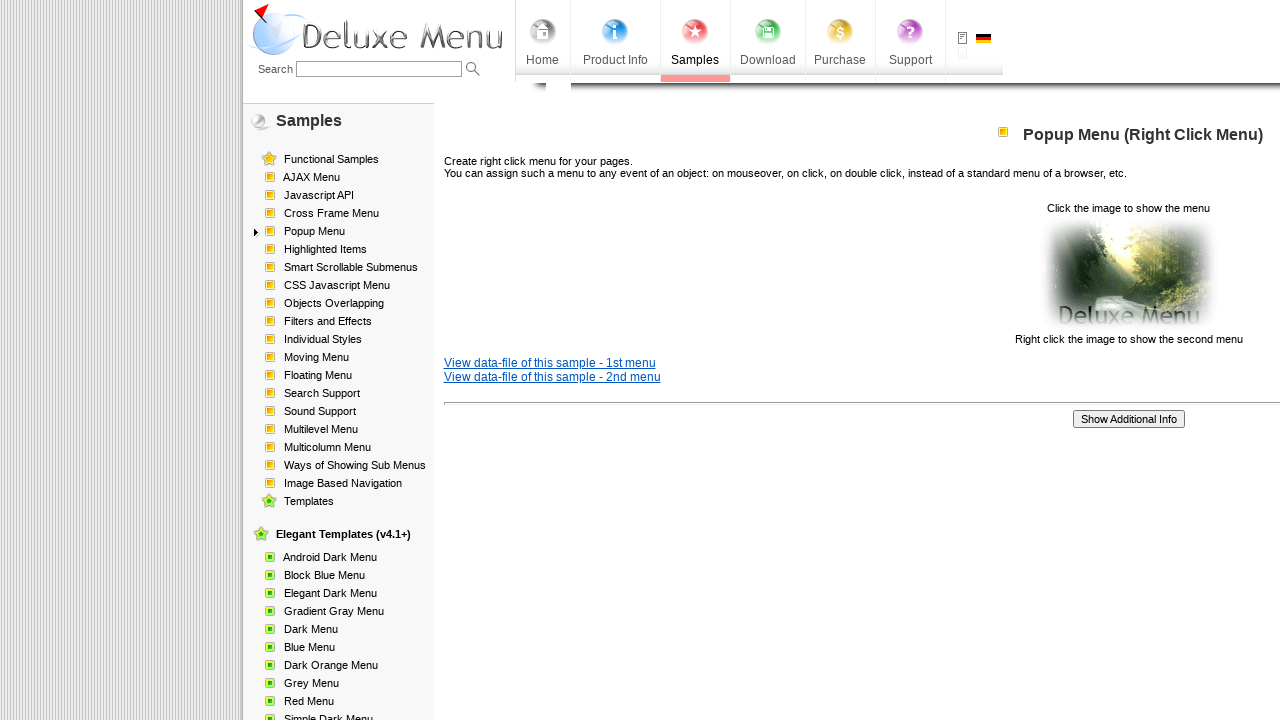

Right-clicked on the image element to trigger context menu at (1128, 274) on img[style='cursor: pointer;']
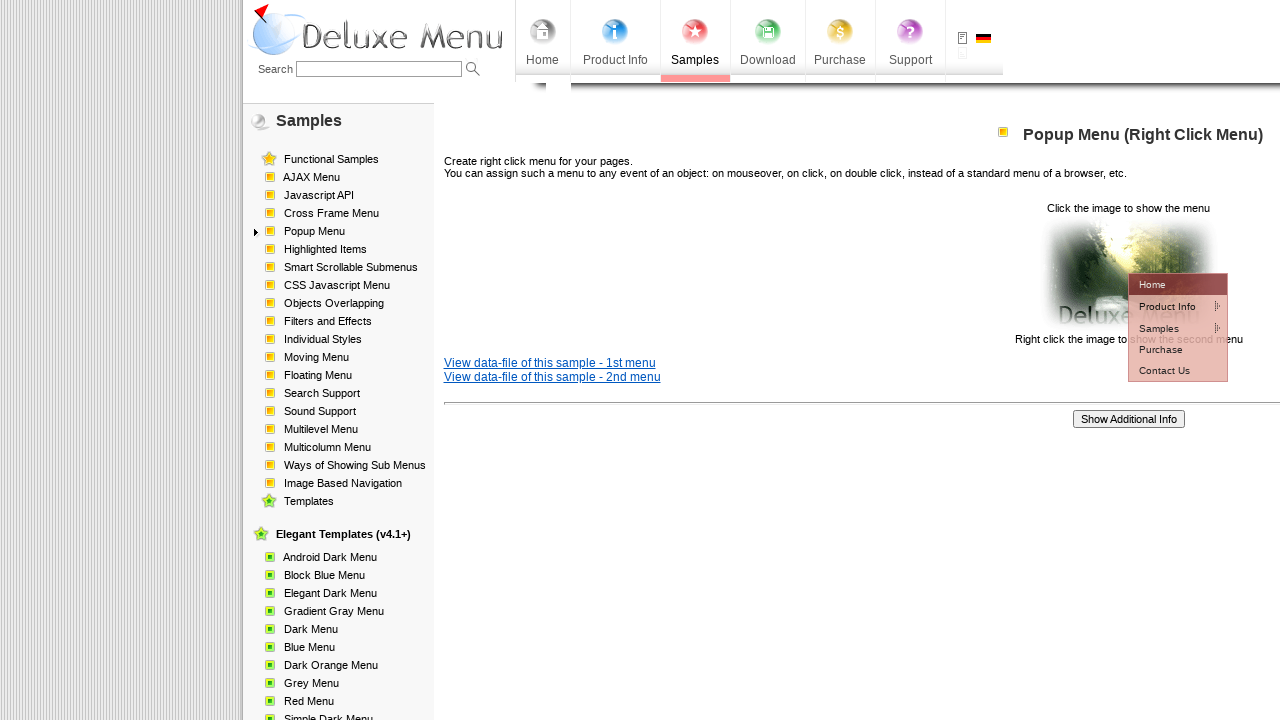

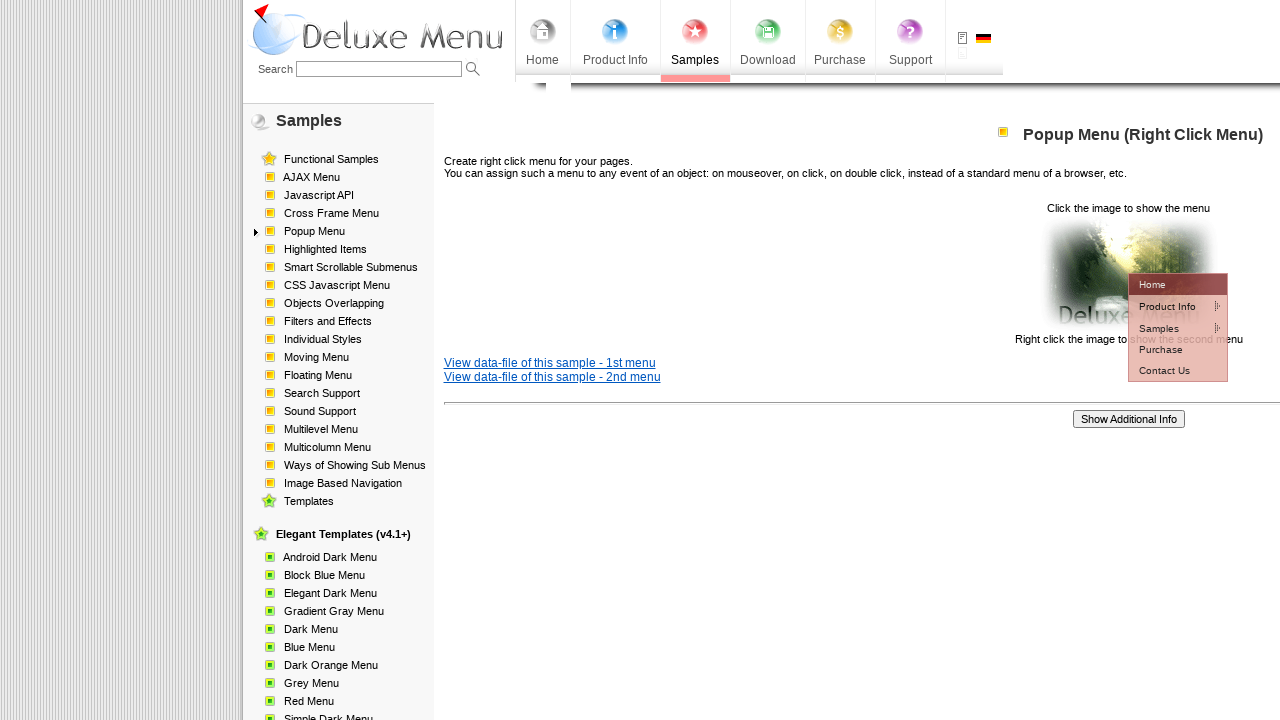